Tests the XYZ Bank demo application by navigating through the interface, clicking on manager/customer buttons, and filling in a first name field in what appears to be a customer registration form.

Starting URL: https://www.globalsqa.com/angularJs-protractor/BankingProject/#/login

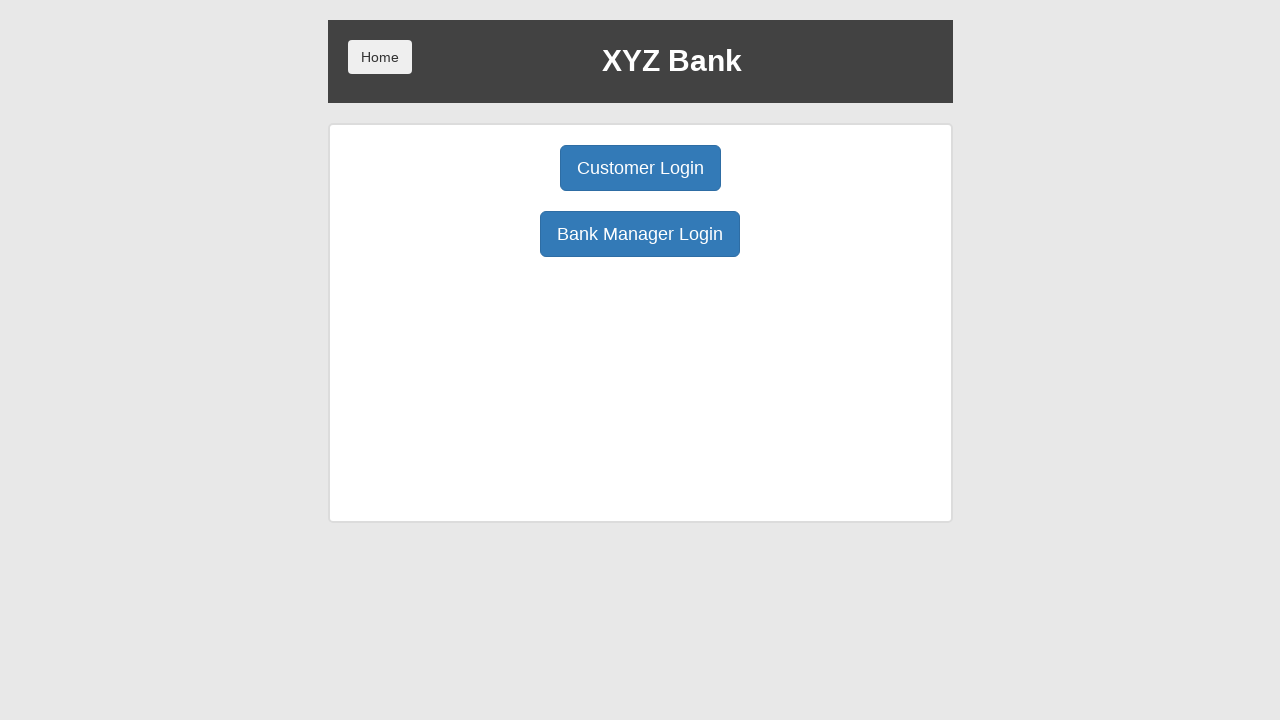

Clicked Bank Manager Login button at (640, 234) on xpath=/html/body/div/div/div[2]/div/div[1]/div[2]/button
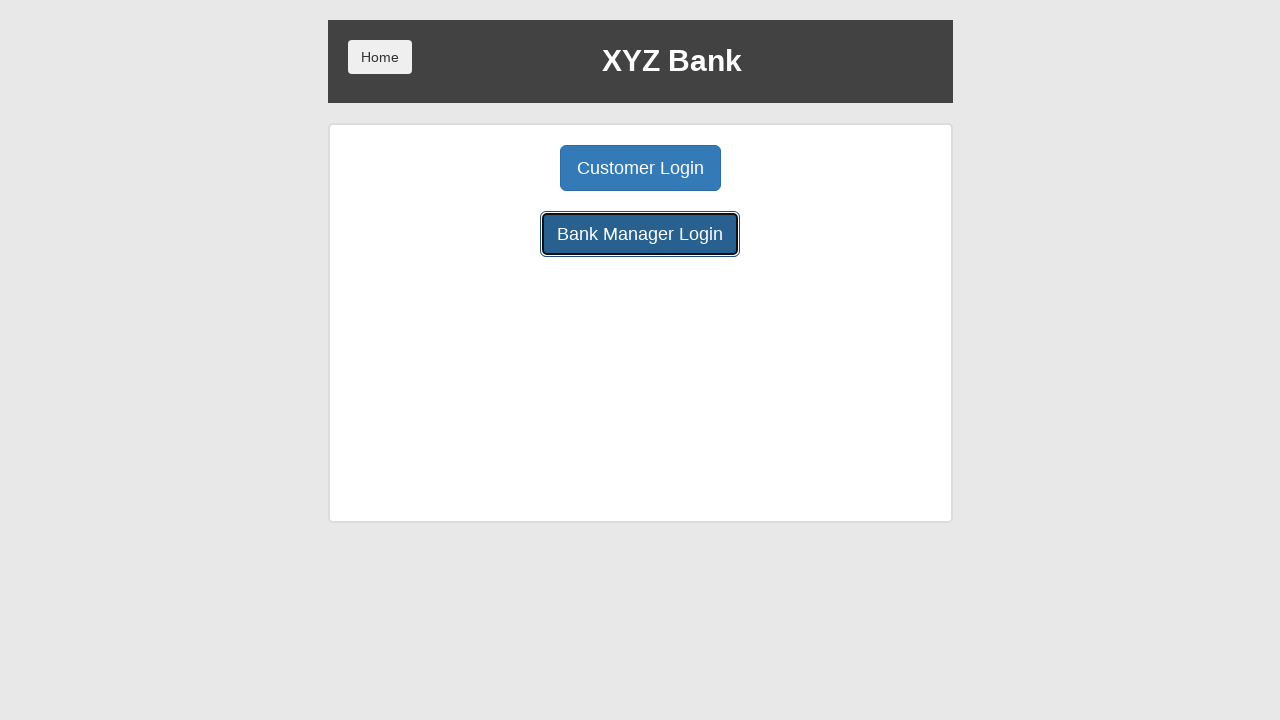

Clicked Add Customer button at (502, 168) on xpath=/html/body/div/div/div[2]/div/div[1]/button[1]
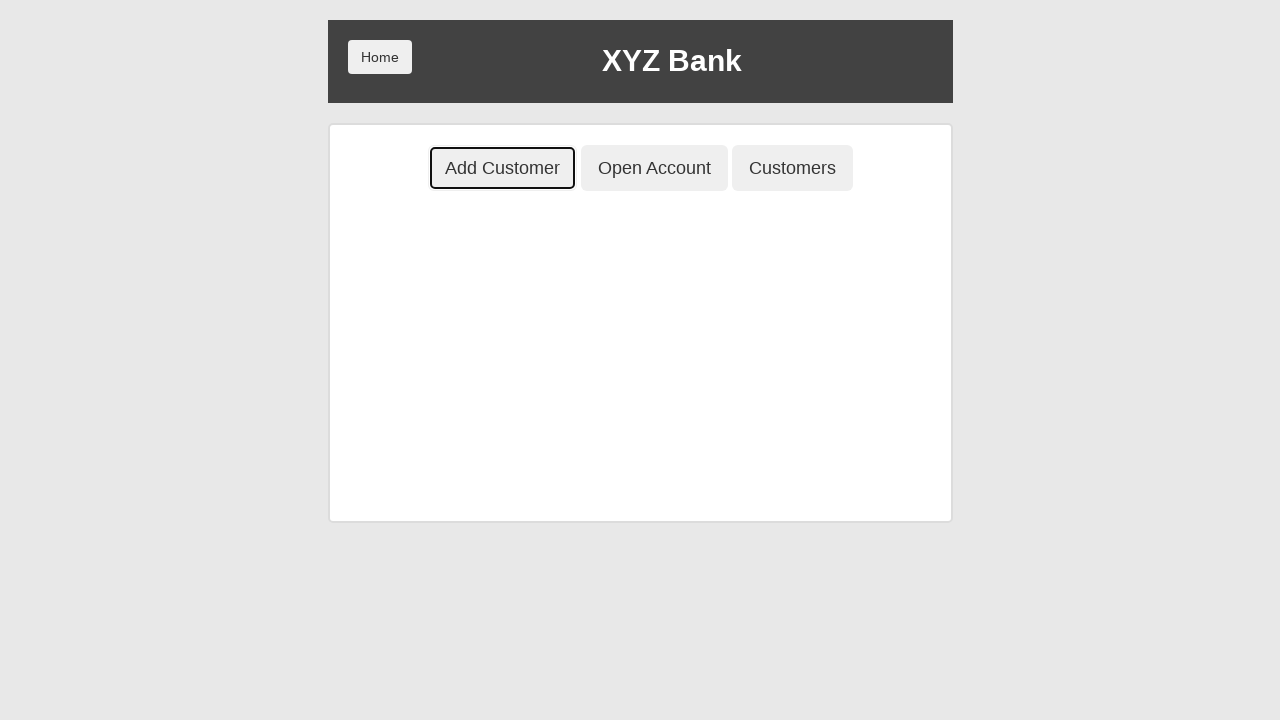

Filled in first name field with 'marwa' on xpath=/html/body/div/div/div[2]/div/div[2]/div/div/form/div[1]/input
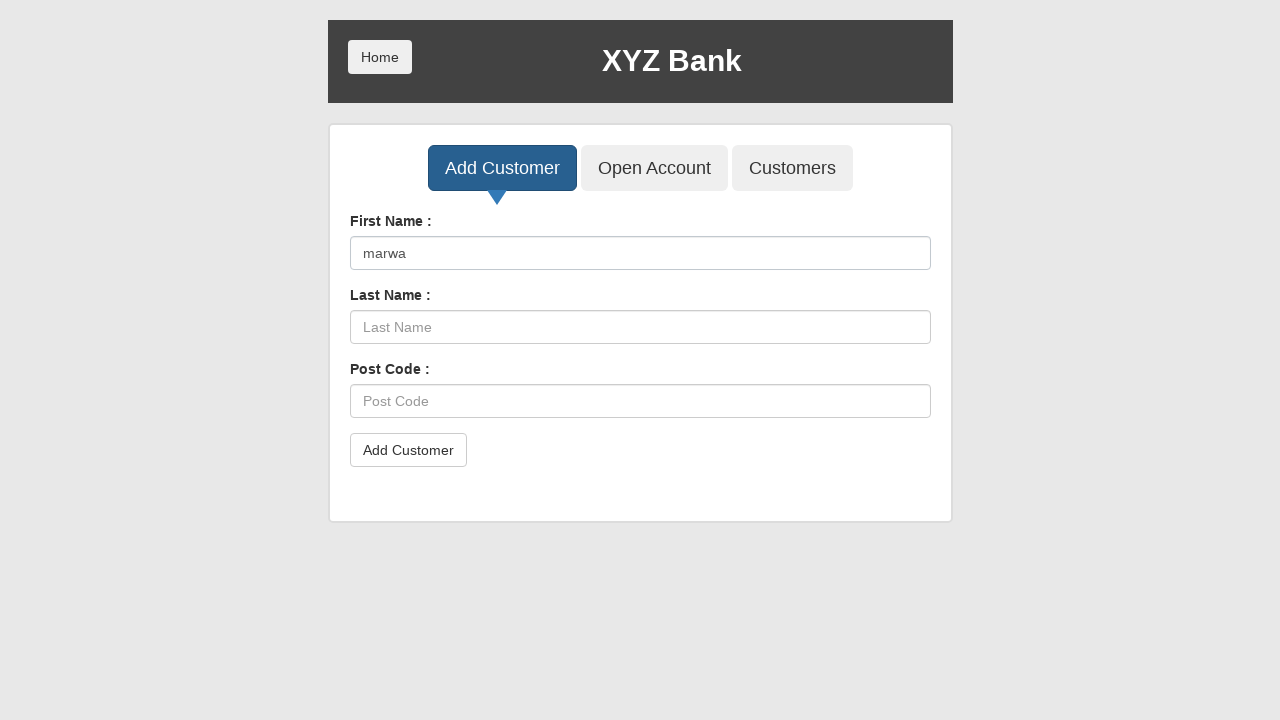

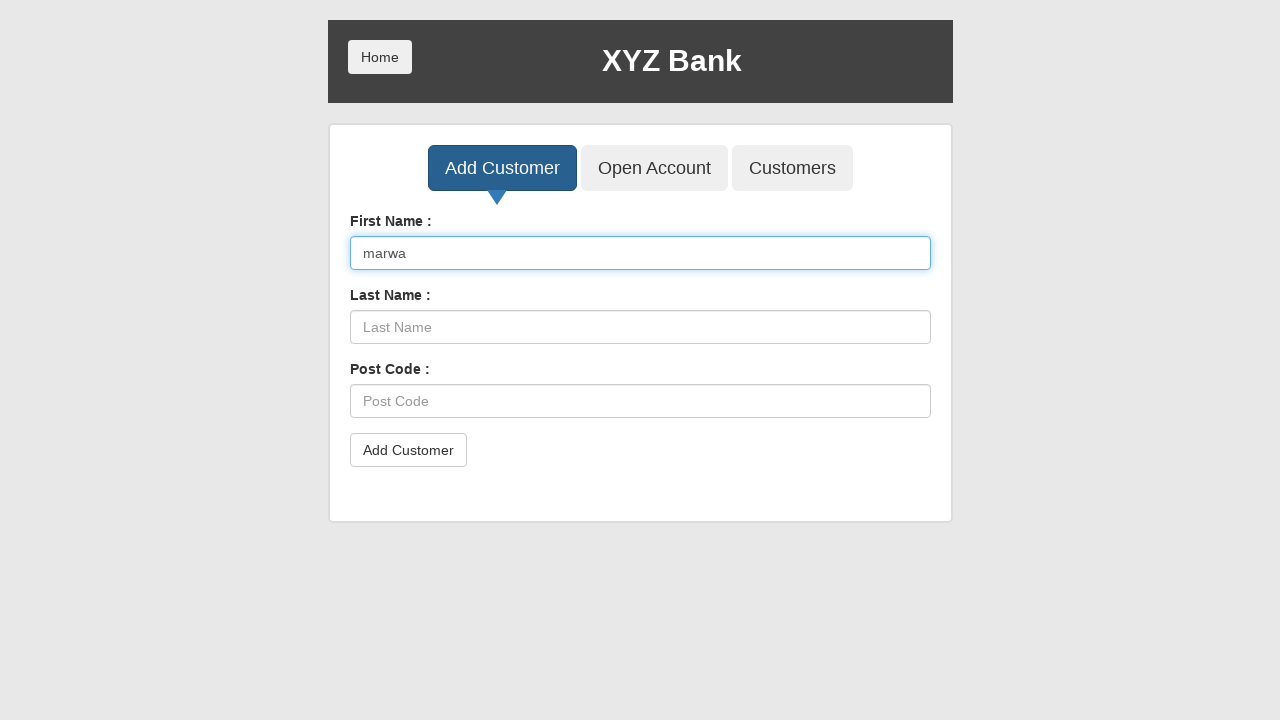